Tests multi-level menu navigation by hovering over nested menu items in sequence

Starting URL: https://demoqa.com/menu

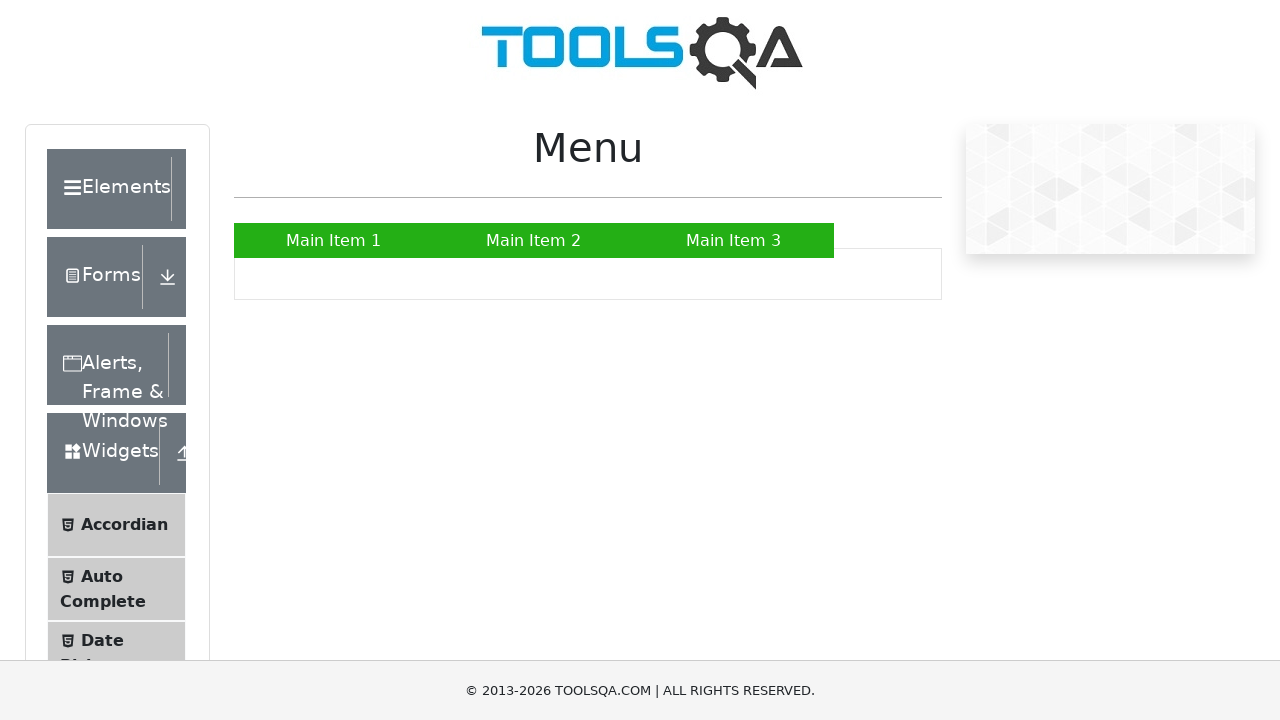

Scrolled Main Item 2 into view
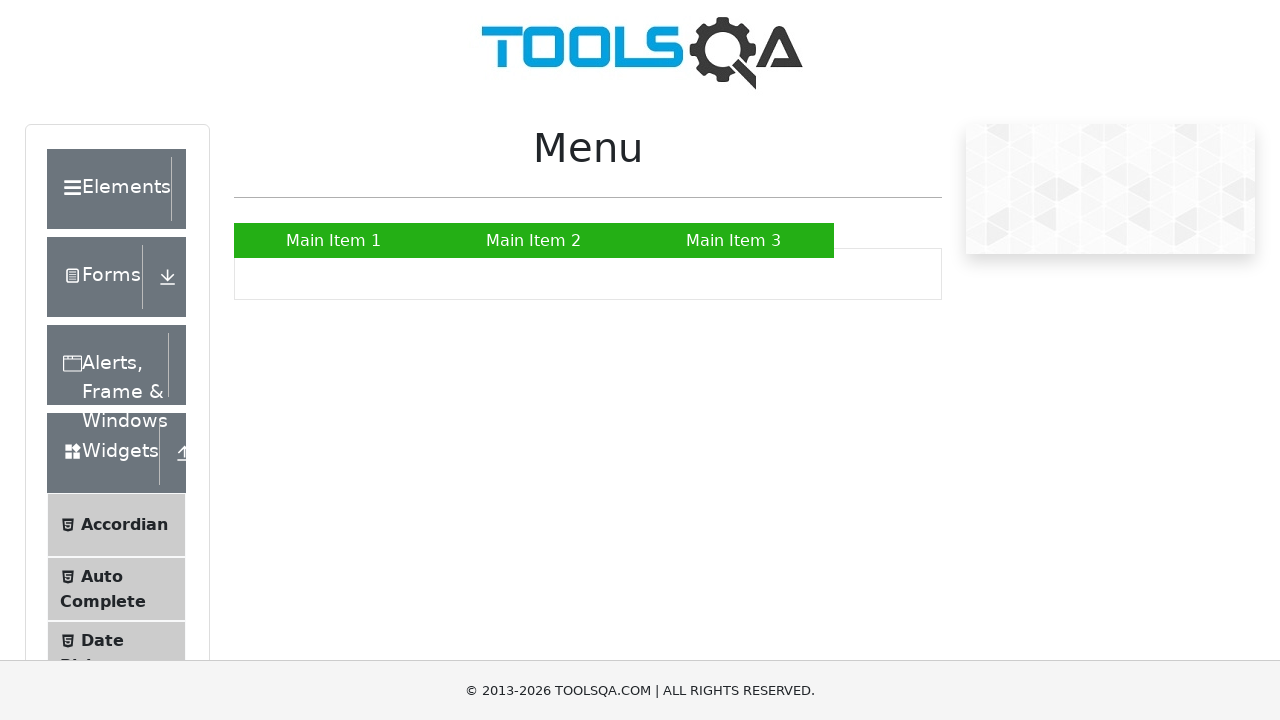

Hovered over Main Item 2 to reveal submenu at (534, 240) on xpath=//a[text()='Main Item 2']
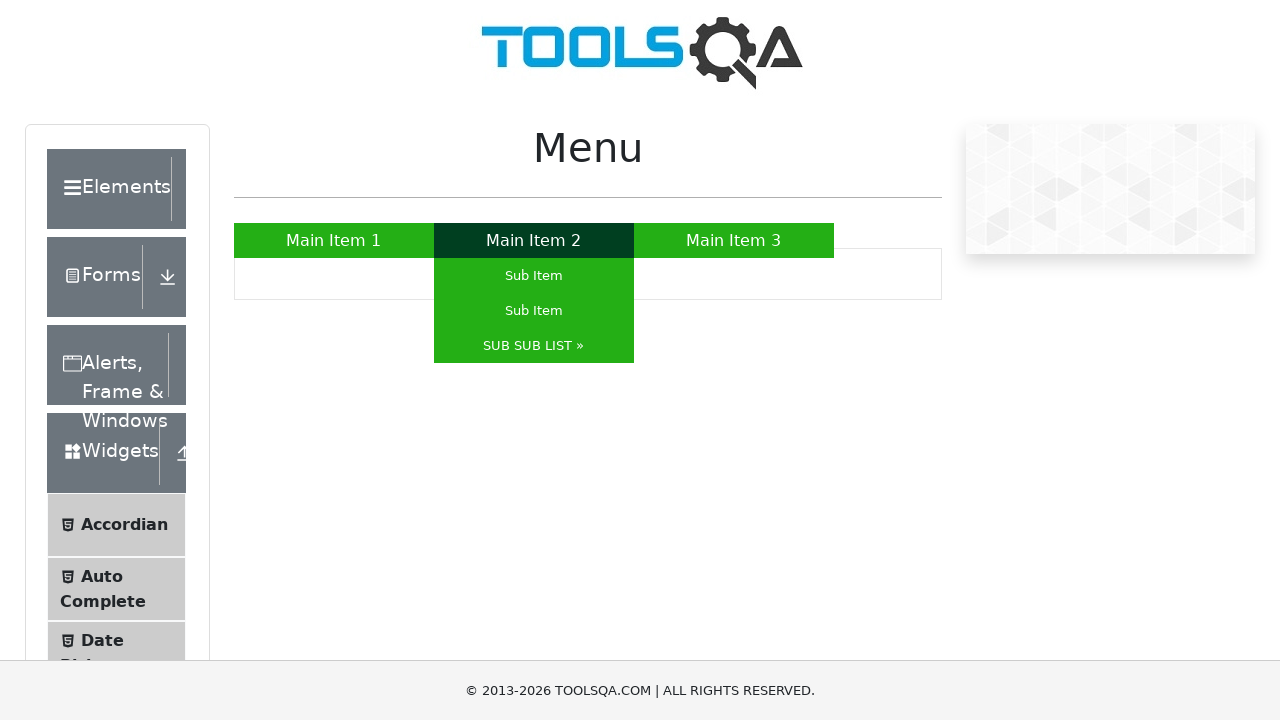

SUB SUB LIST submenu item became visible
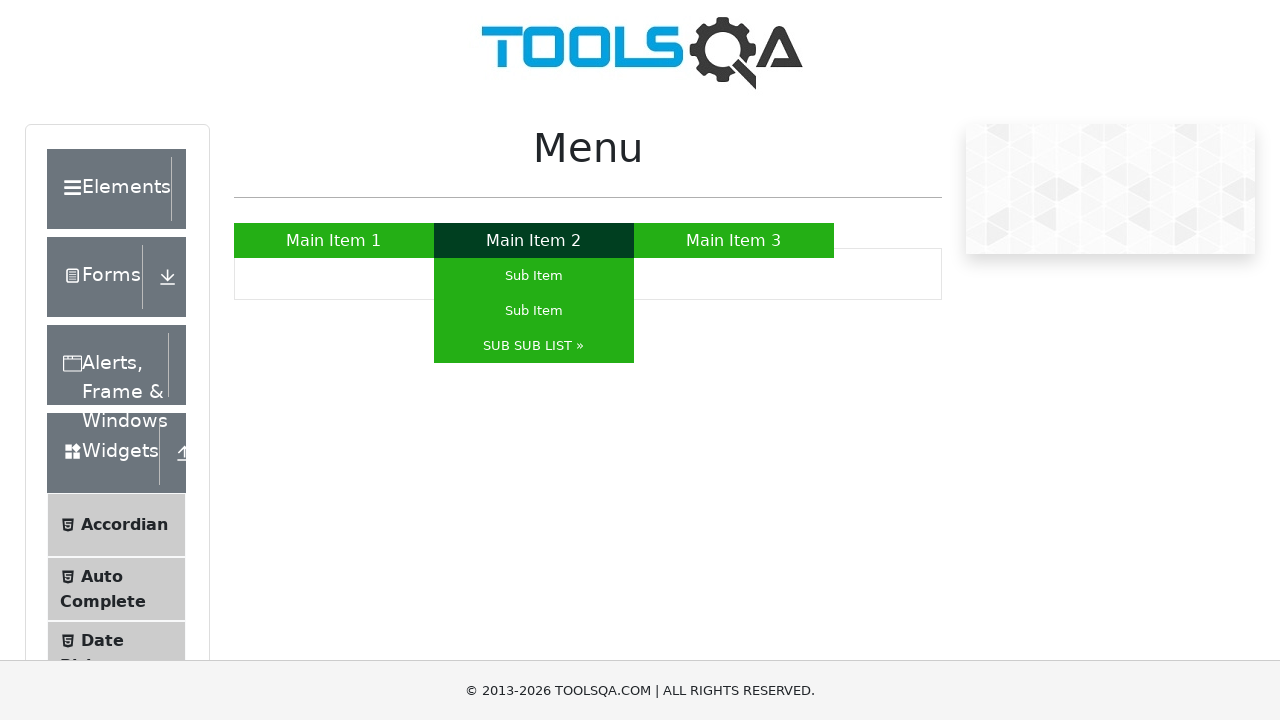

Hovered over SUB SUB LIST to reveal nested submenu at (534, 346) on xpath=//a[text()='SUB SUB LIST »']
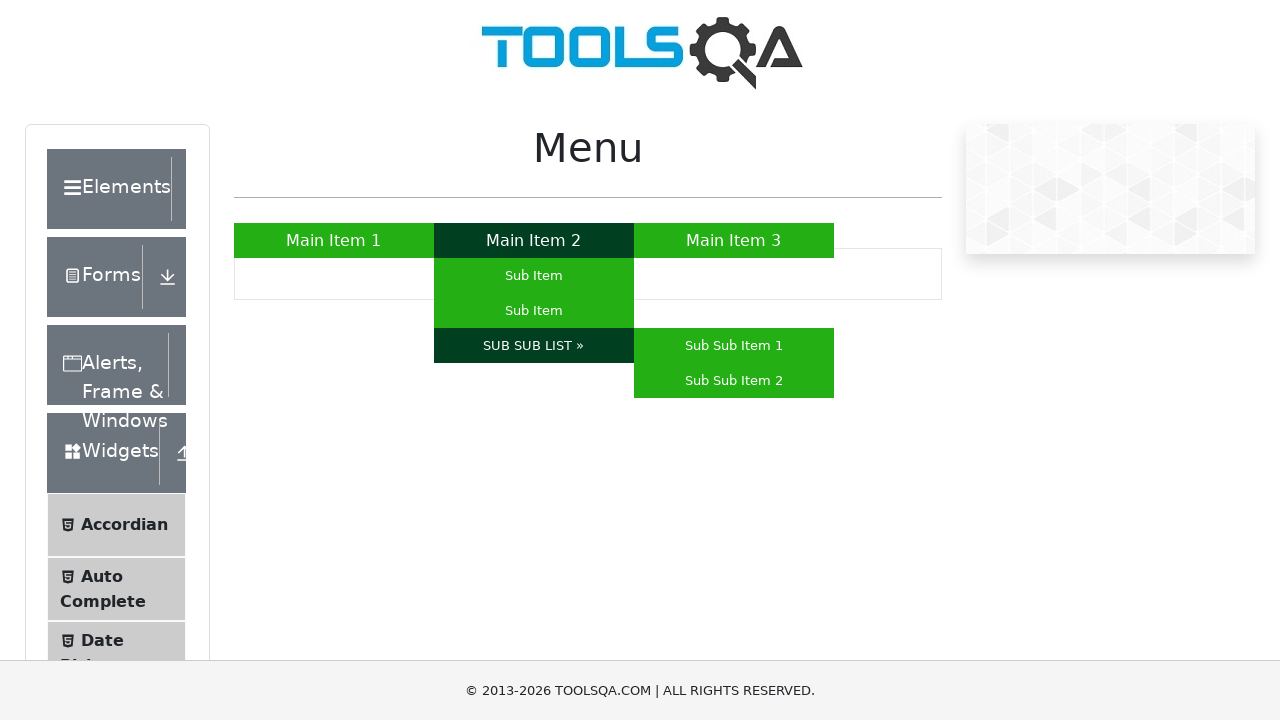

Sub Sub Item 2 nested menu item became visible
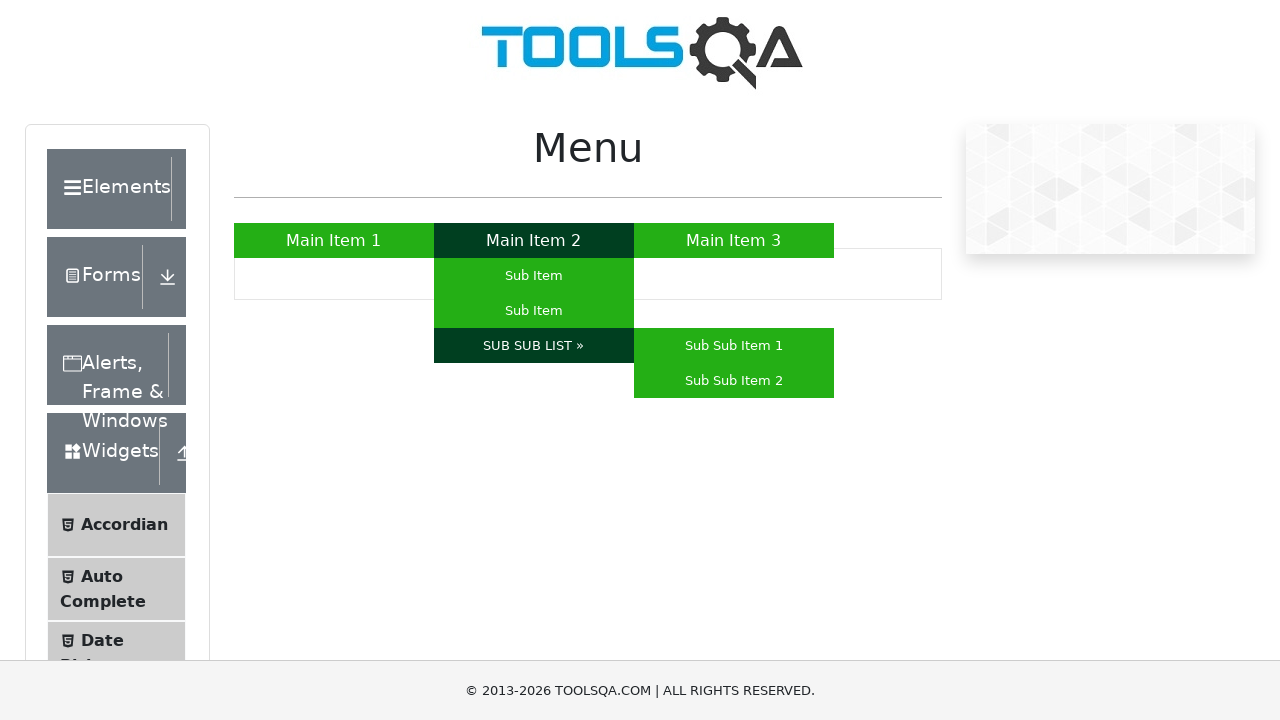

Hovered over Sub Sub Item 2 to complete multi-level menu navigation at (734, 380) on xpath=//a[text()='Sub Sub Item 2']
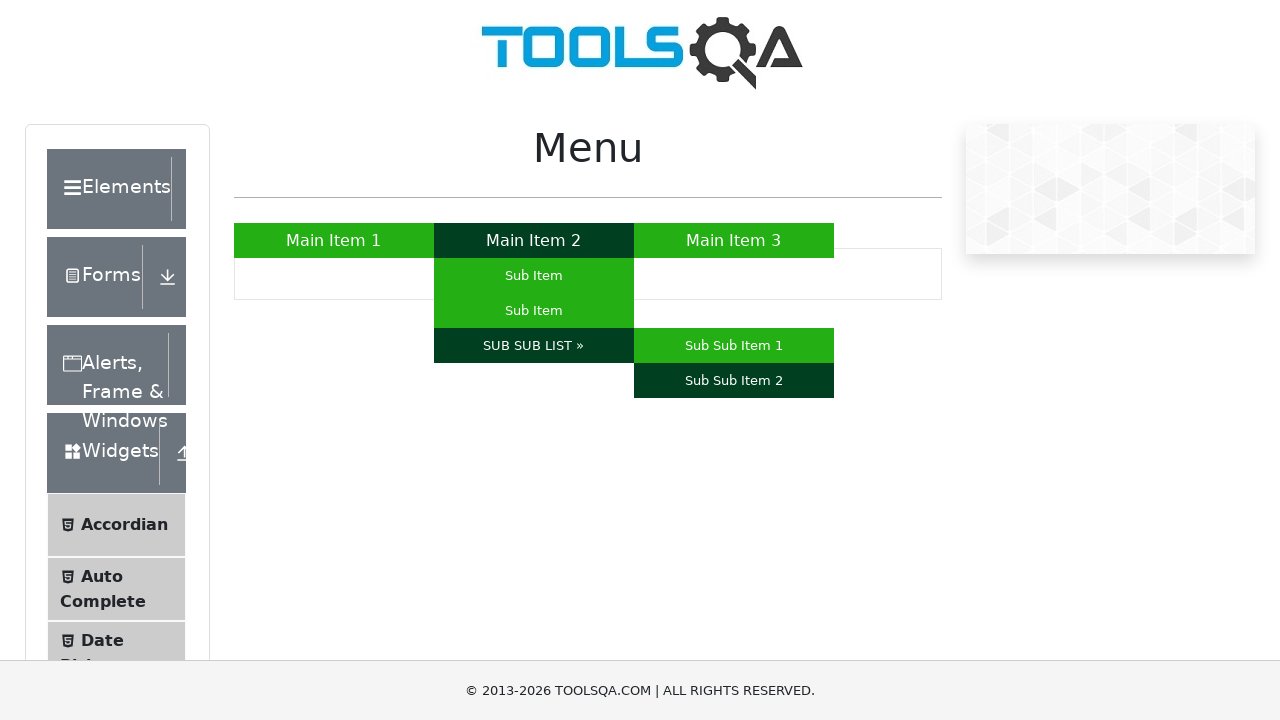

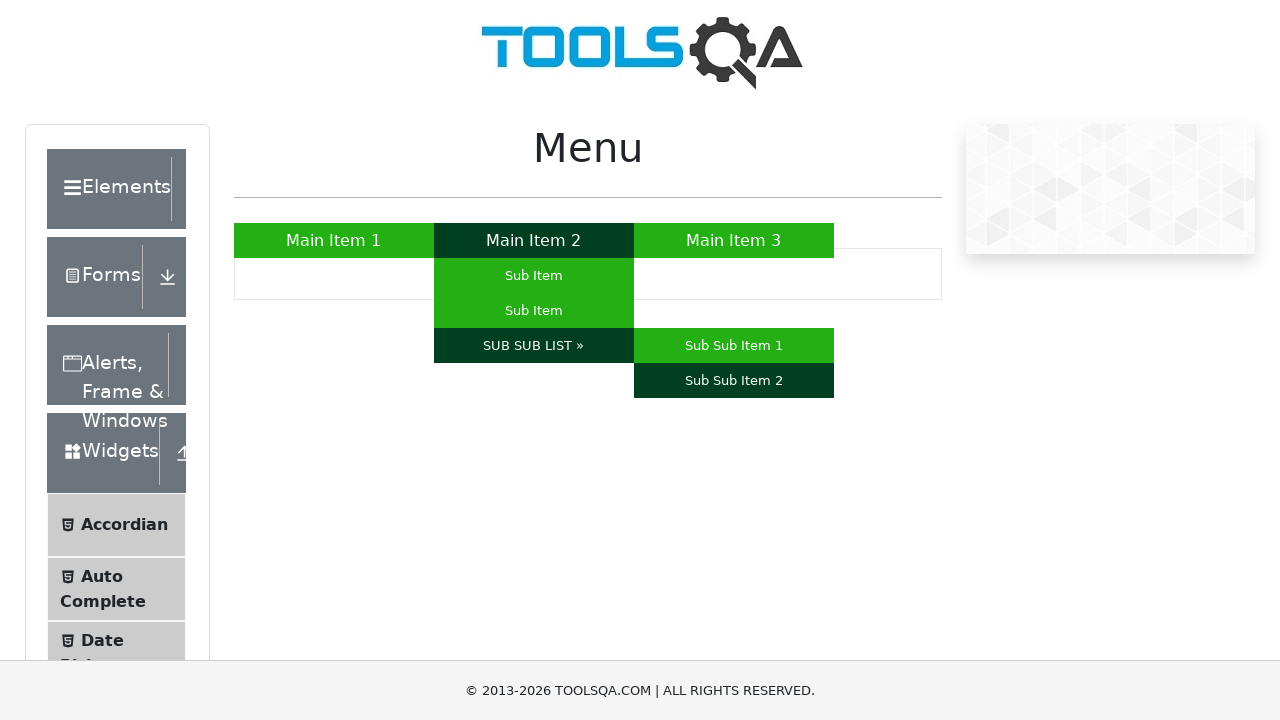